Tests dropdown selection functionality by selecting different countries using various selection methods

Starting URL: https://www.globalsqa.com/demo-site/select-dropdown-menu/

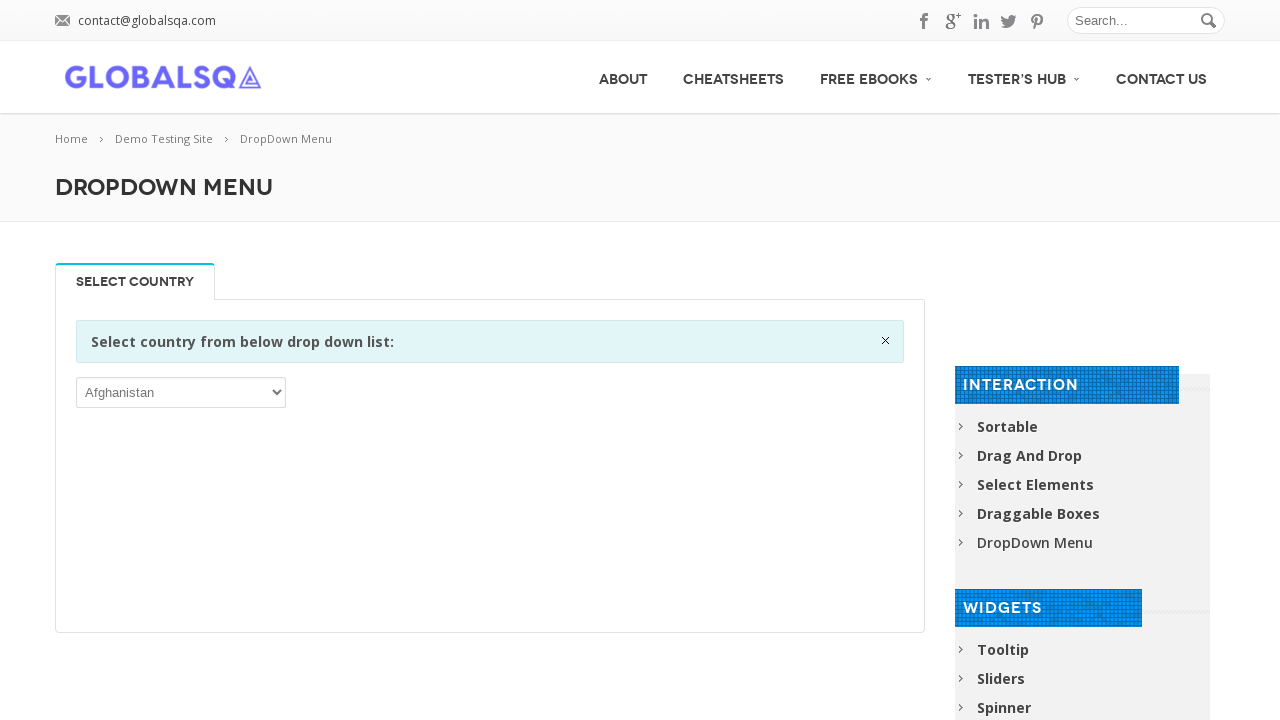

Selected 'India' from dropdown by visible text on //div[@class='information closable']//parent::div//select
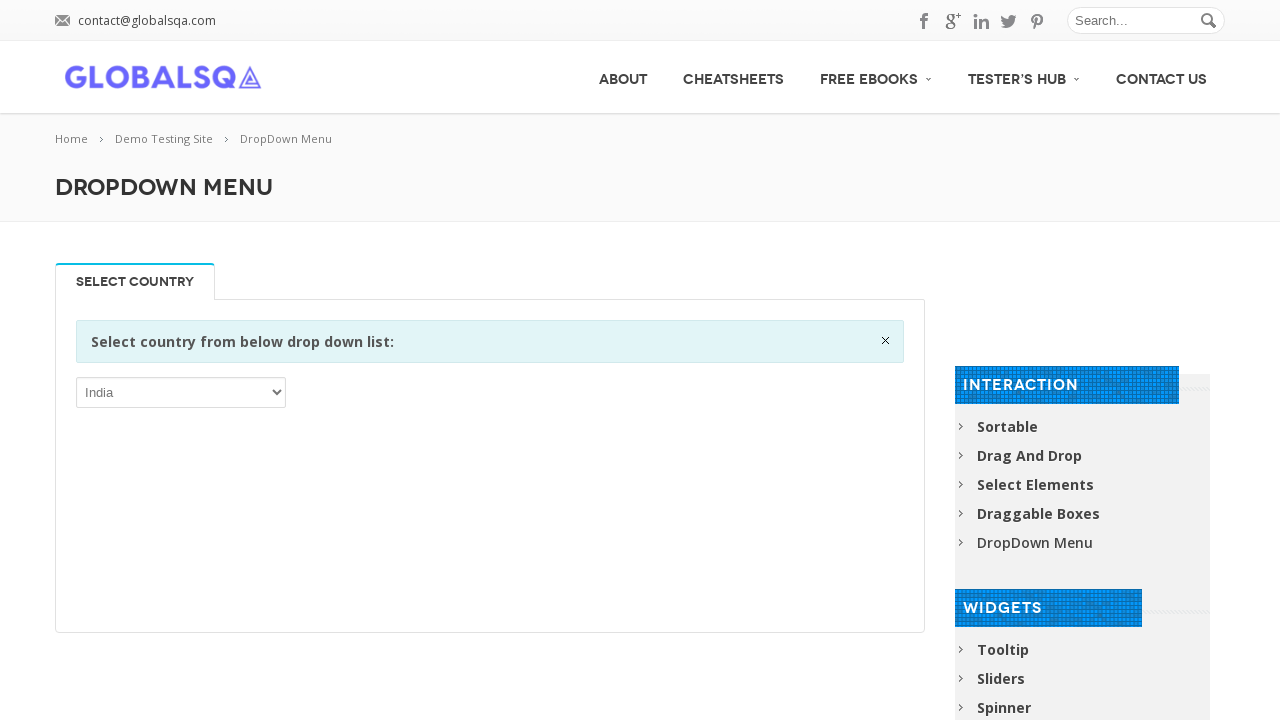

Waited 3 seconds after India selection
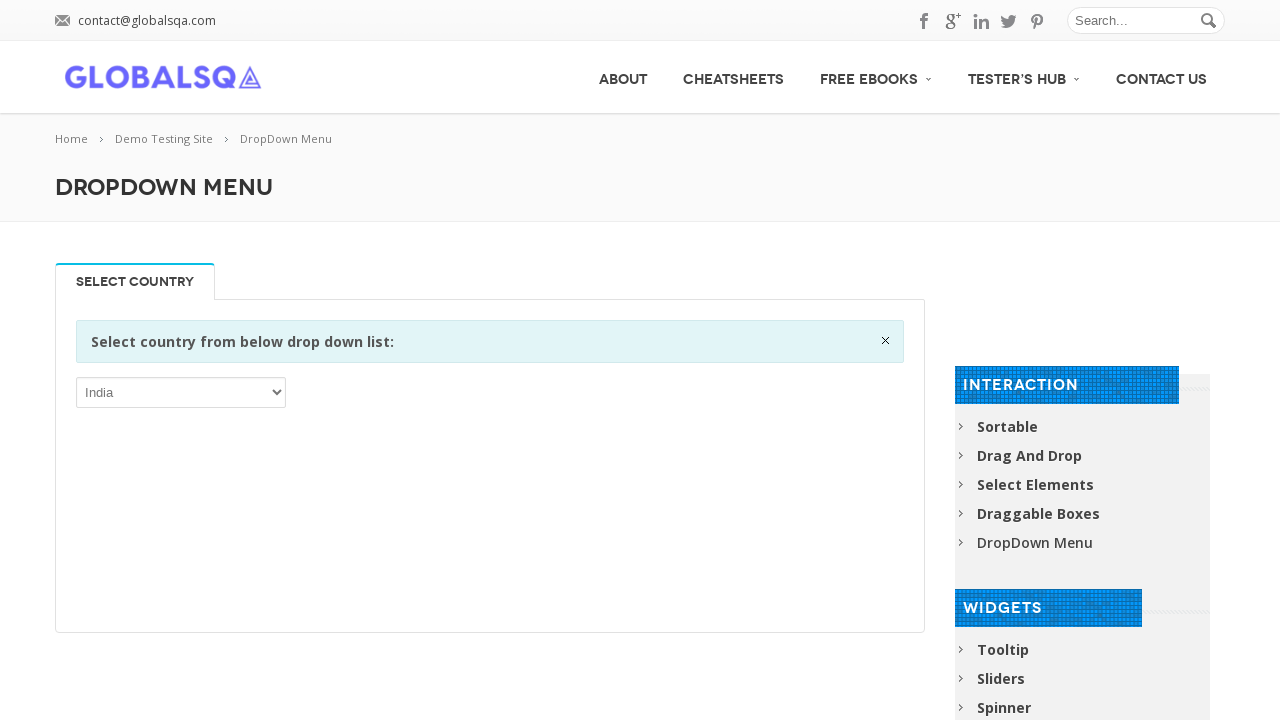

Selected 'USA' from dropdown by value on //div[@class='information closable']//parent::div//select
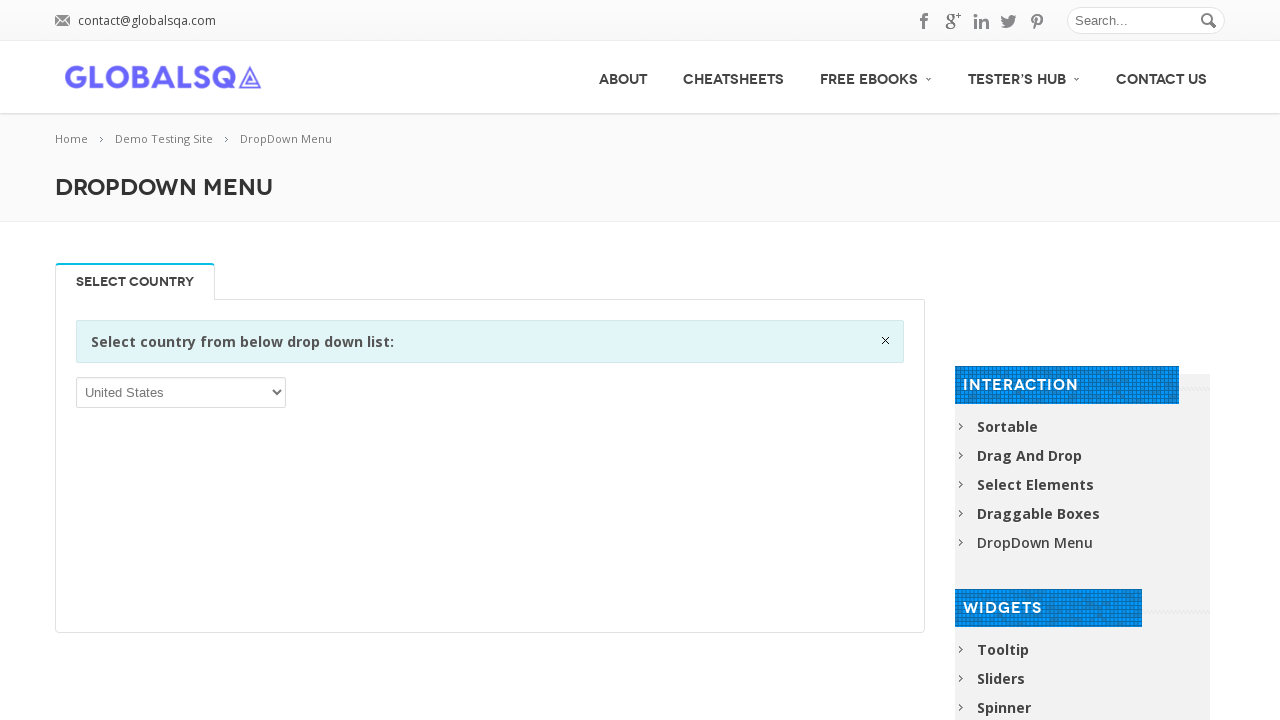

Waited 3 seconds after USA selection
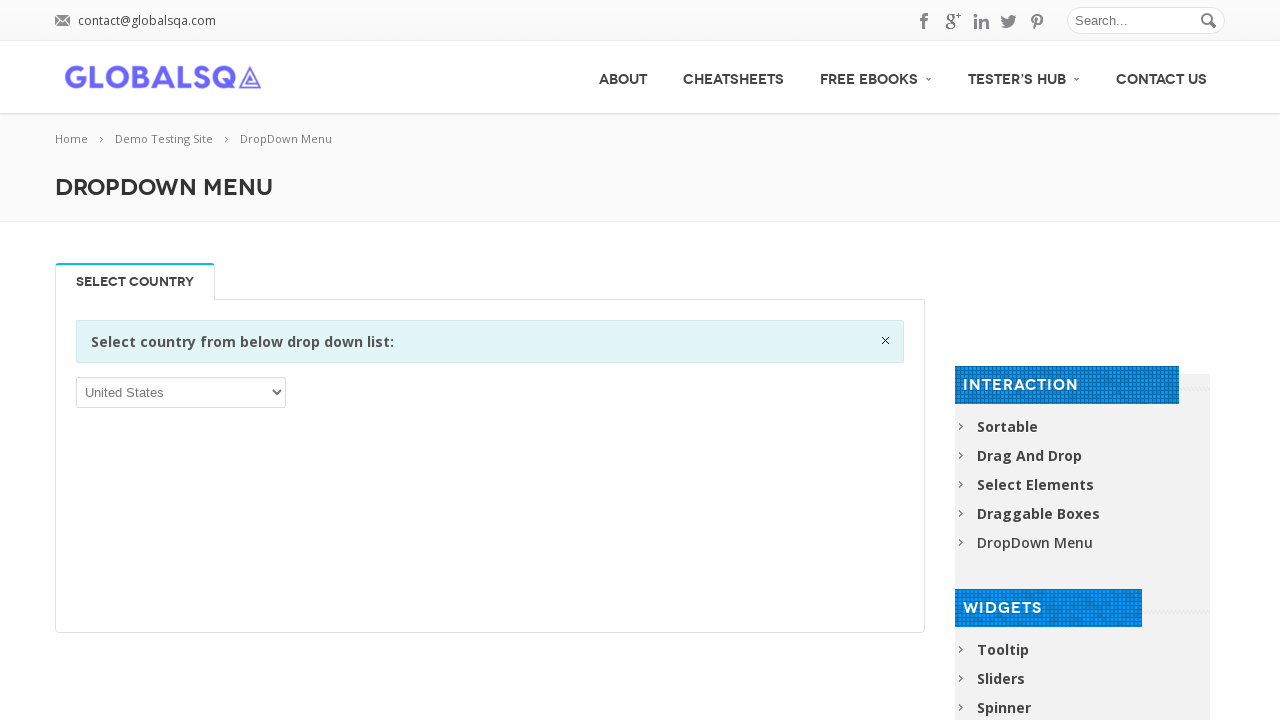

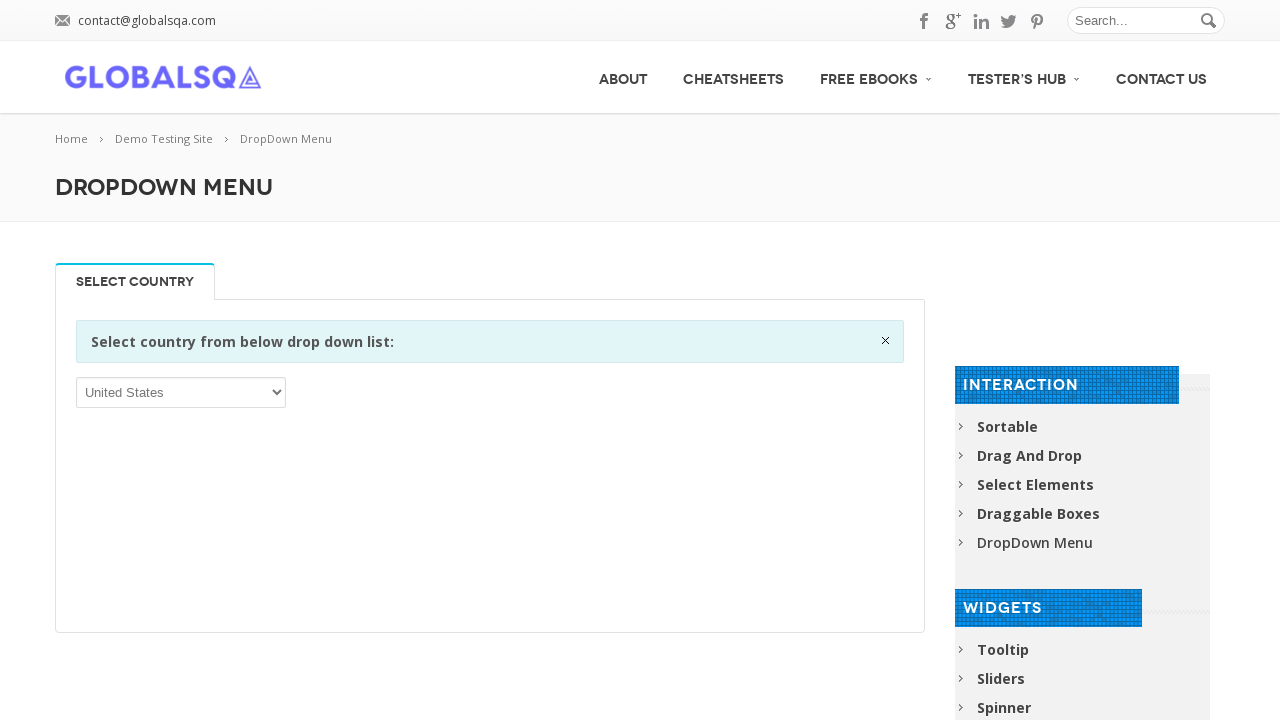